Tests hover functionality by moving mouse over an input field and verifying a tooltip appears with expected text

Starting URL: https://automationfc.github.io/jquery-tooltip/

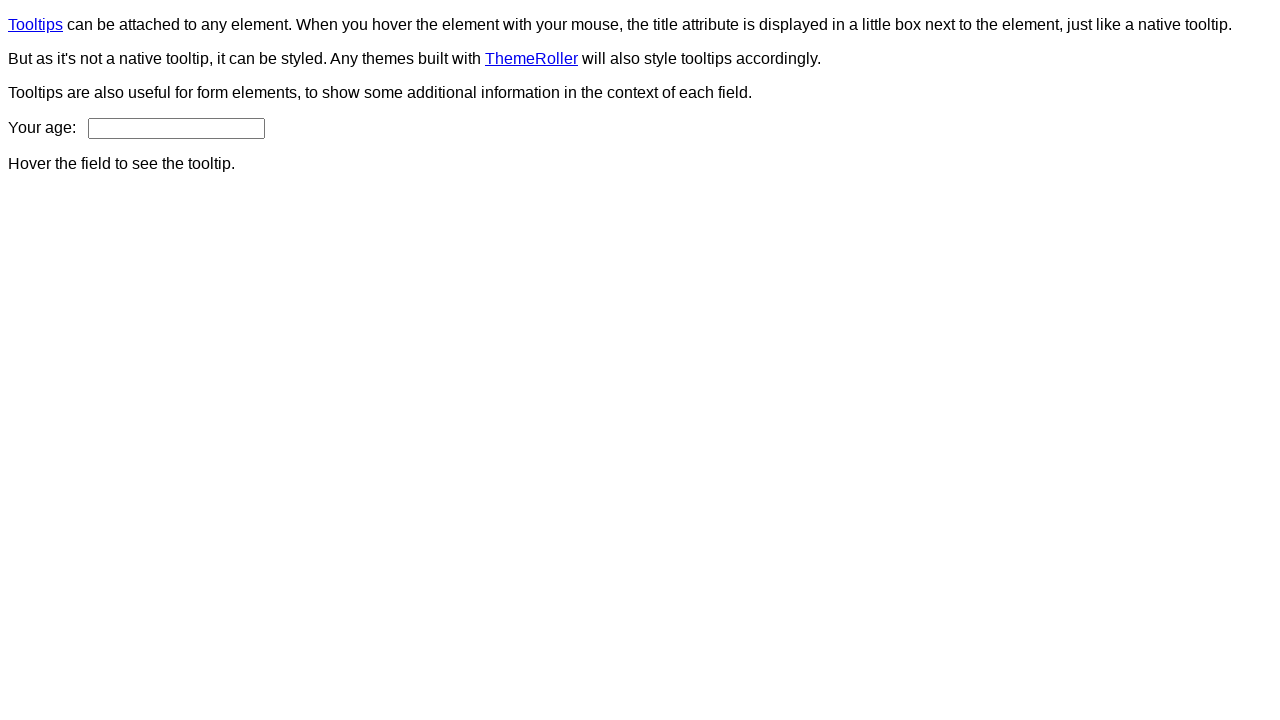

Hovered over age input field at (176, 128) on #age
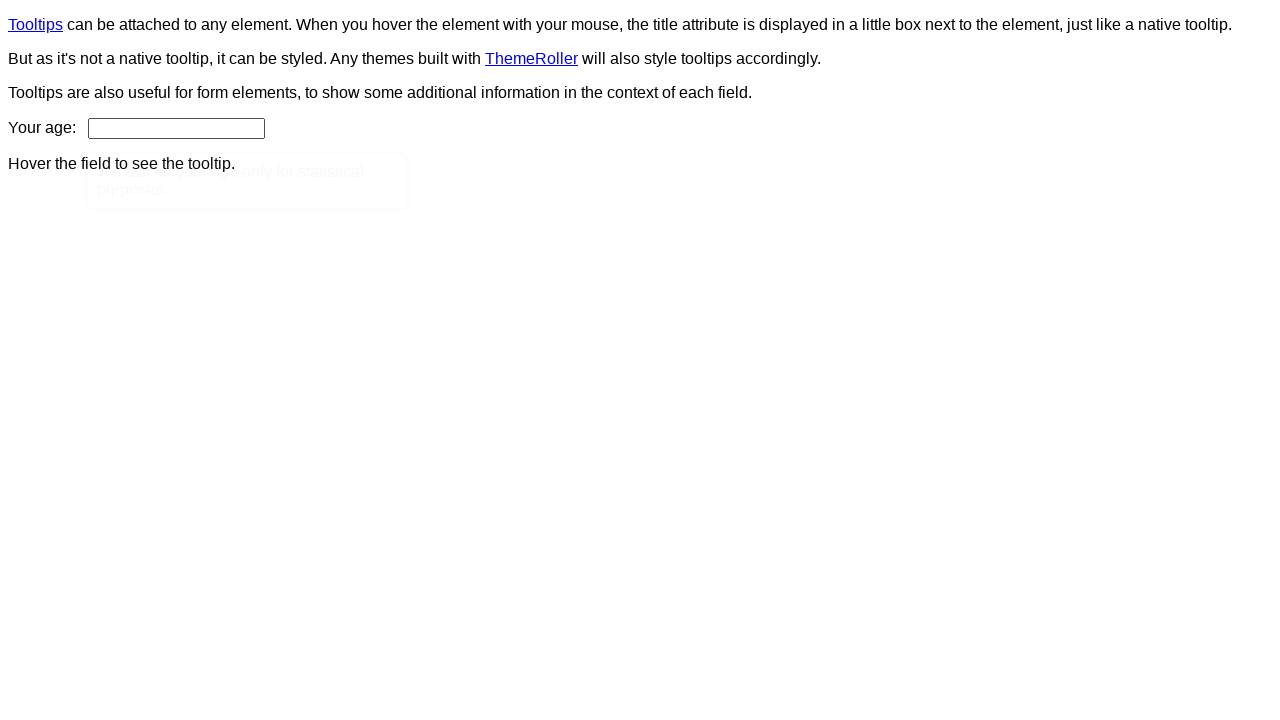

Tooltip appeared on screen
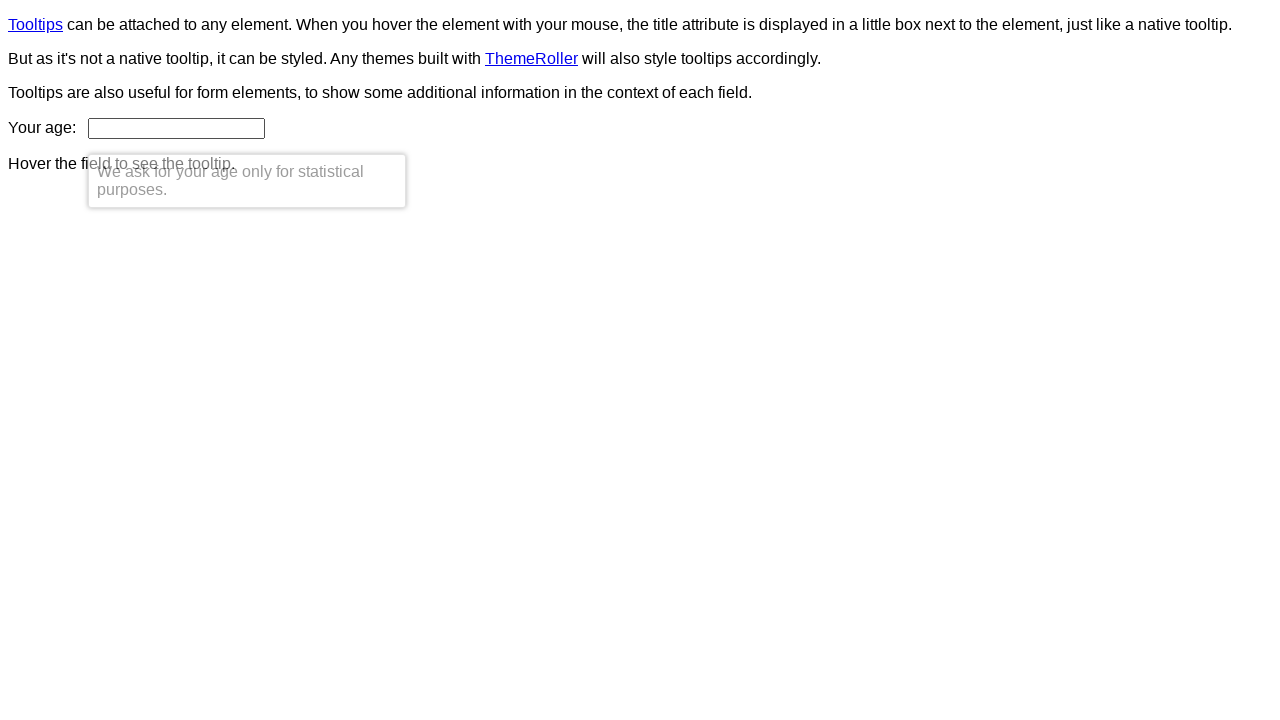

Verified tooltip text content matches expected message
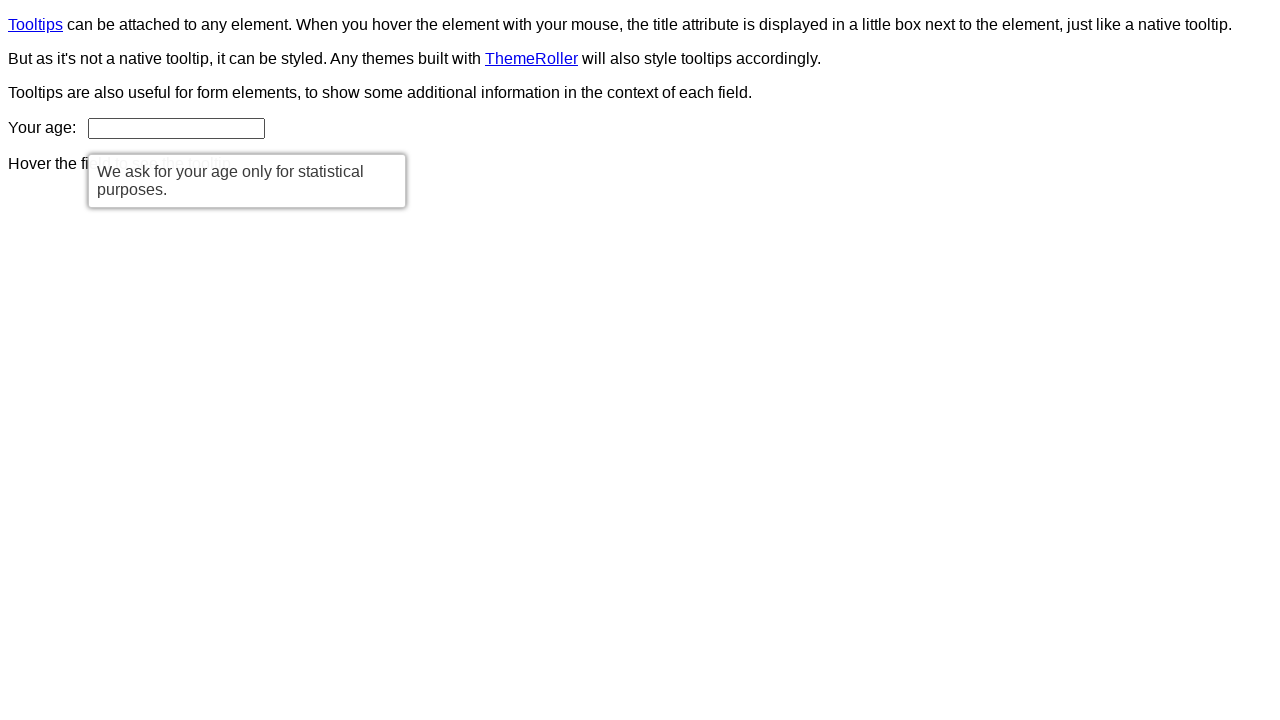

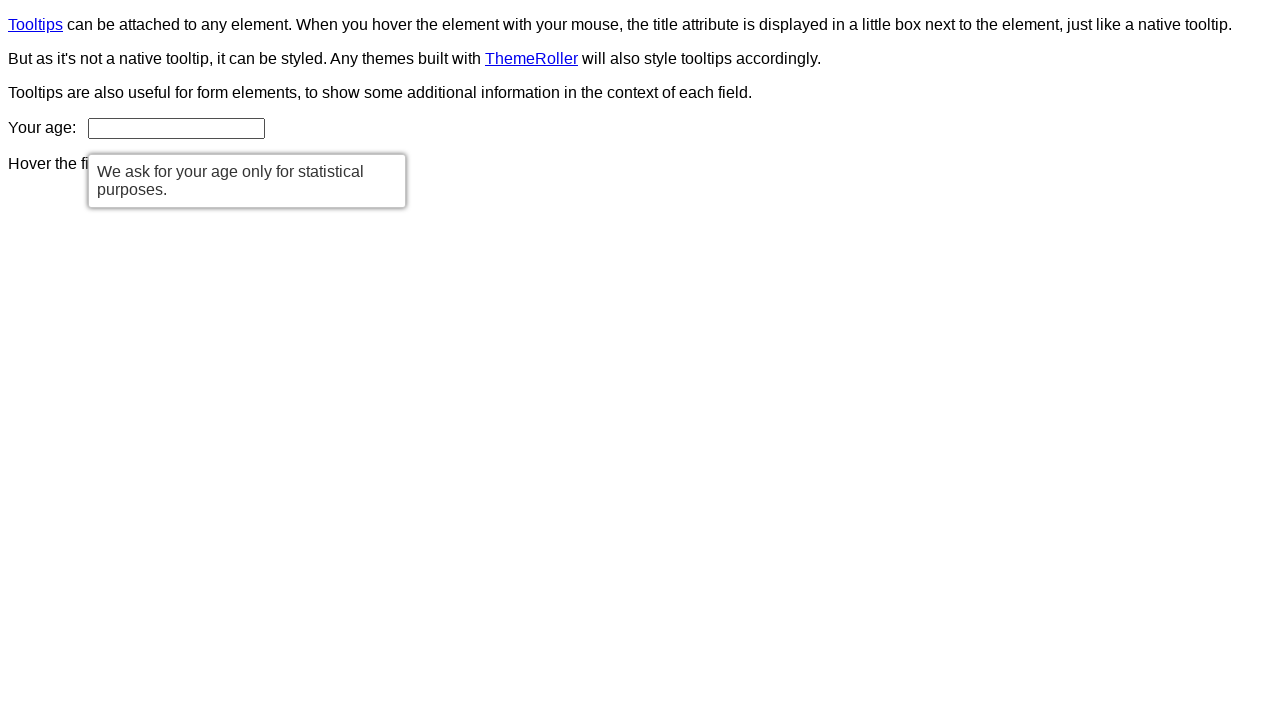